Tests iframe interaction and dropdown selection on W3Schools example page

Starting URL: https://www.w3schools.com/tags/tryit.asp?filename=tryhtml_select

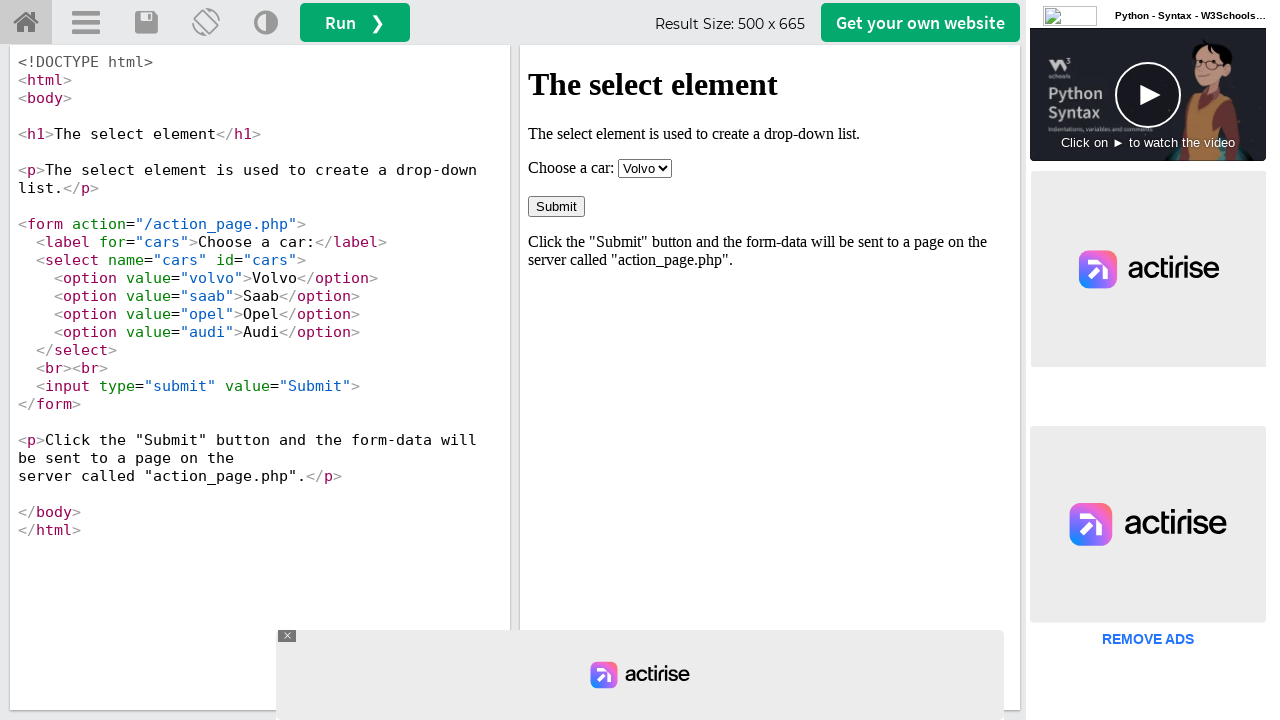

Navigated to W3Schools iframe example page
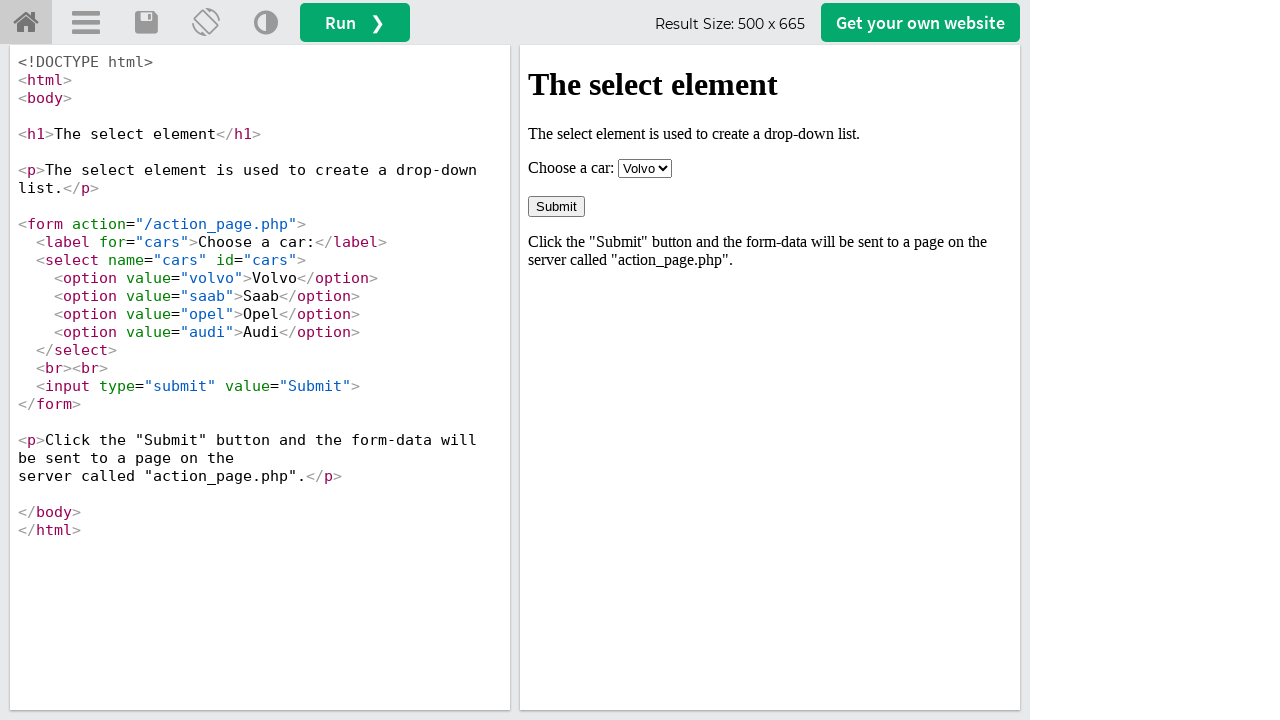

Located the iframeResult frame
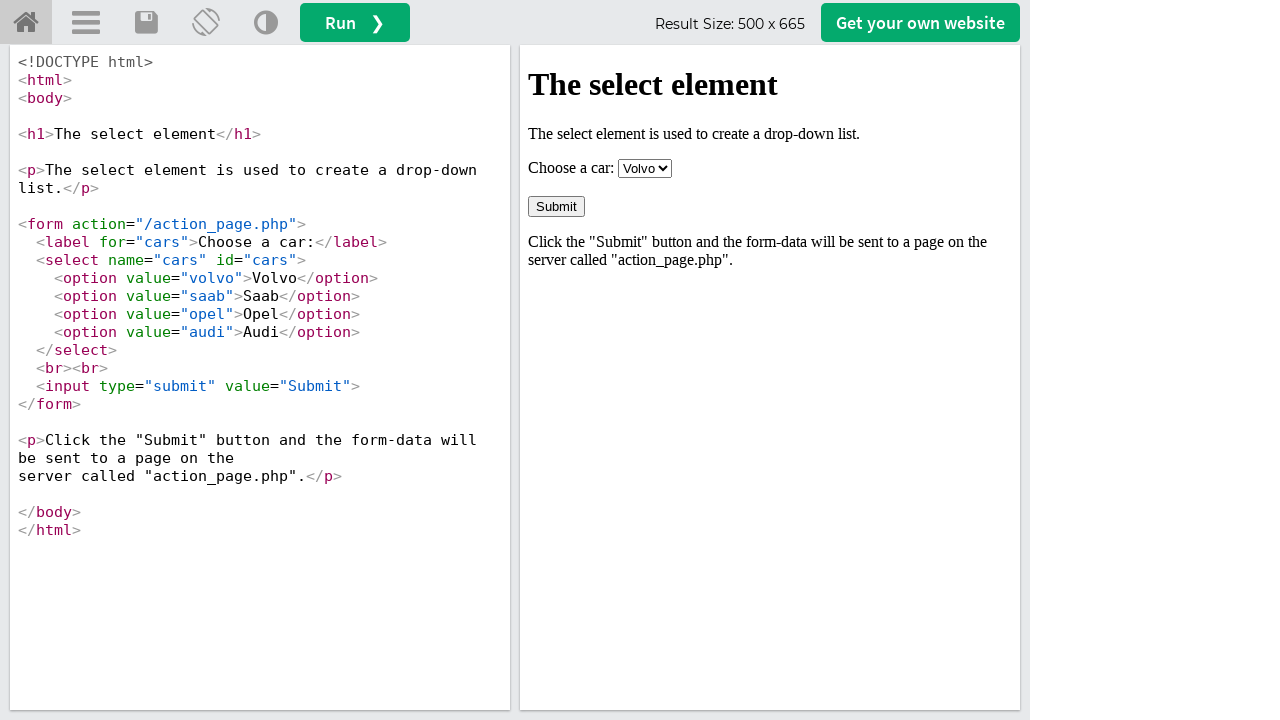

Selected 'Audi' from the dropdown in iframe on #iframeResult >> internal:control=enter-frame >> select
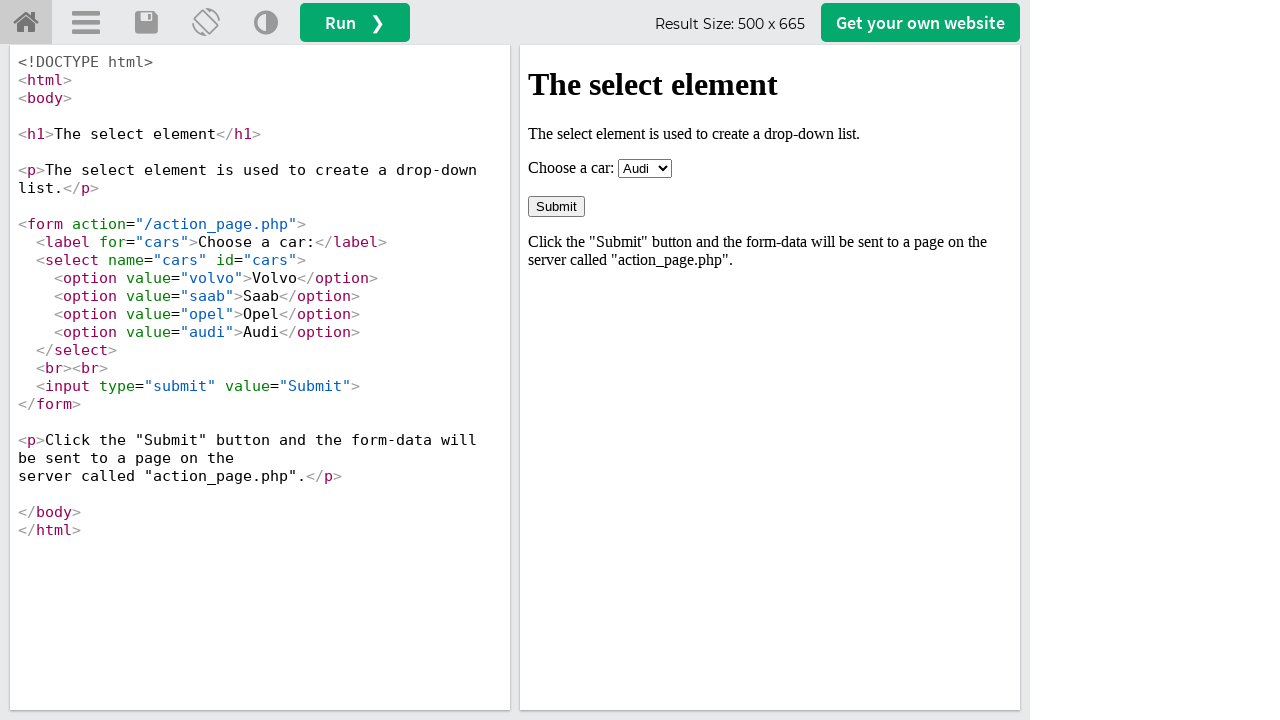

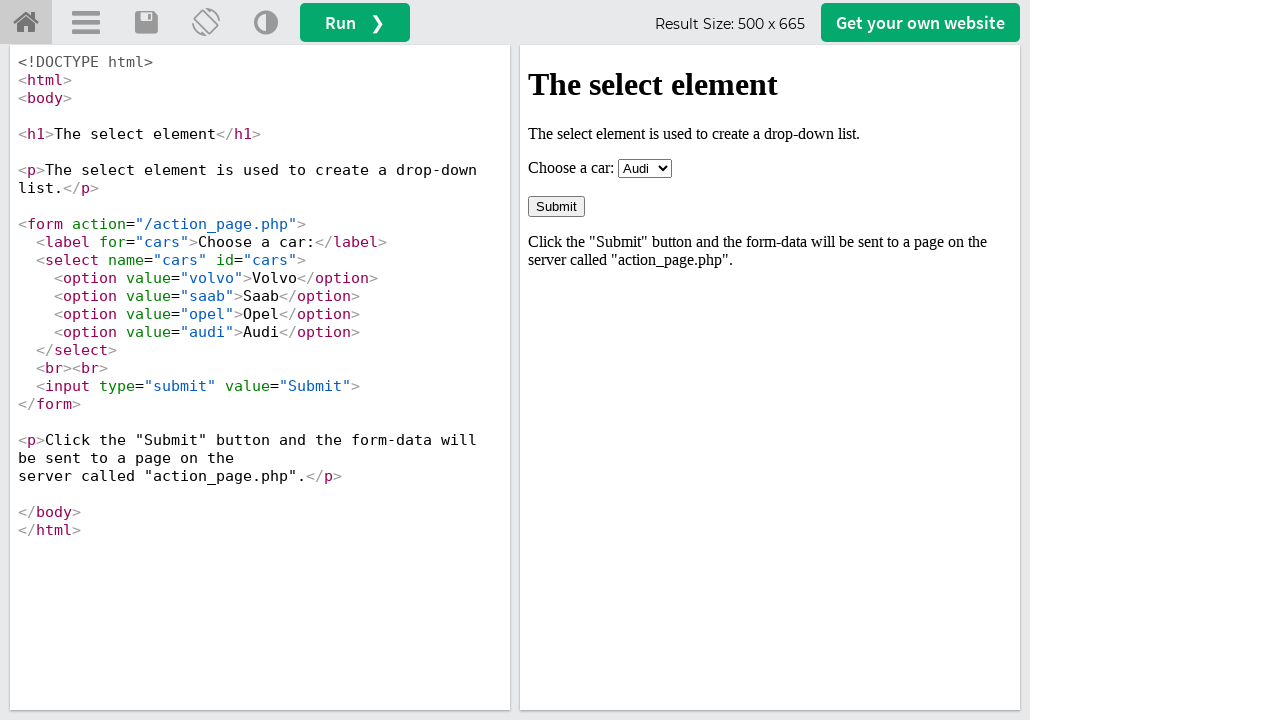